Tests text input functionality by filling an input box with a new button name, clicking the button, and verifying the button text updates to match the input value.

Starting URL: http://www.uitestingplayground.com/textinput

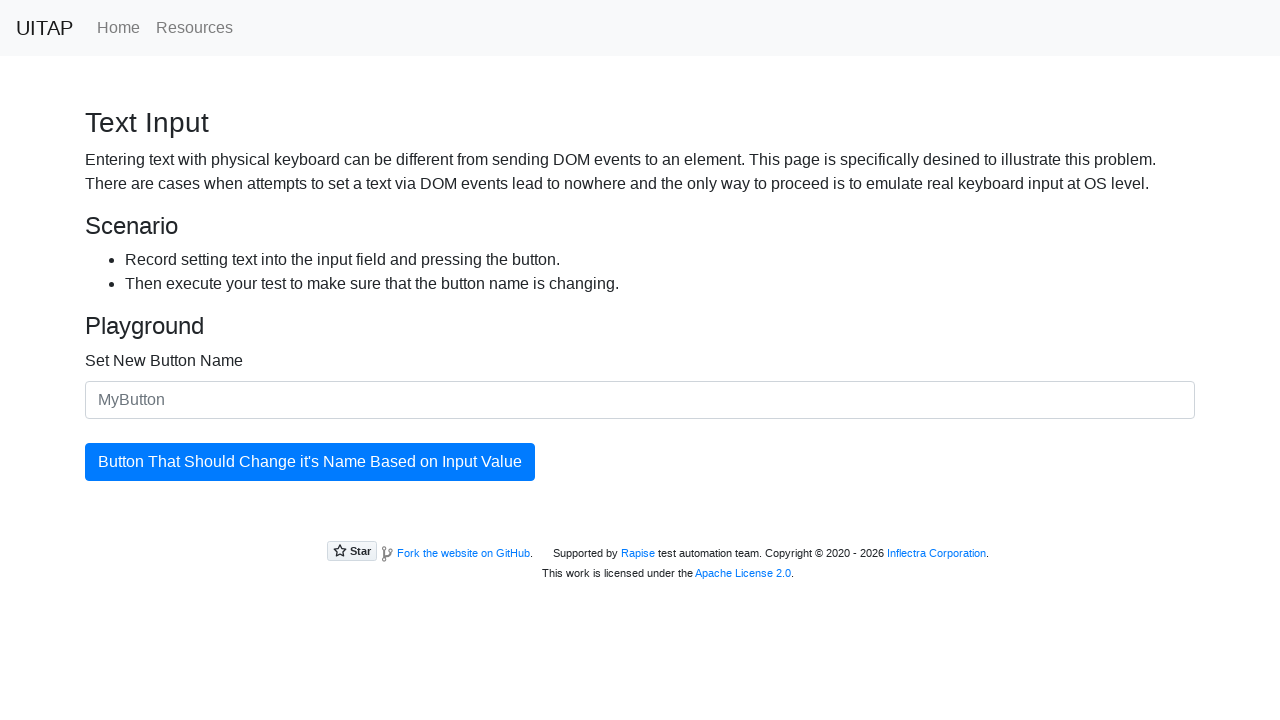

Filled input box with new button name 'The Best Button' on #newButtonName
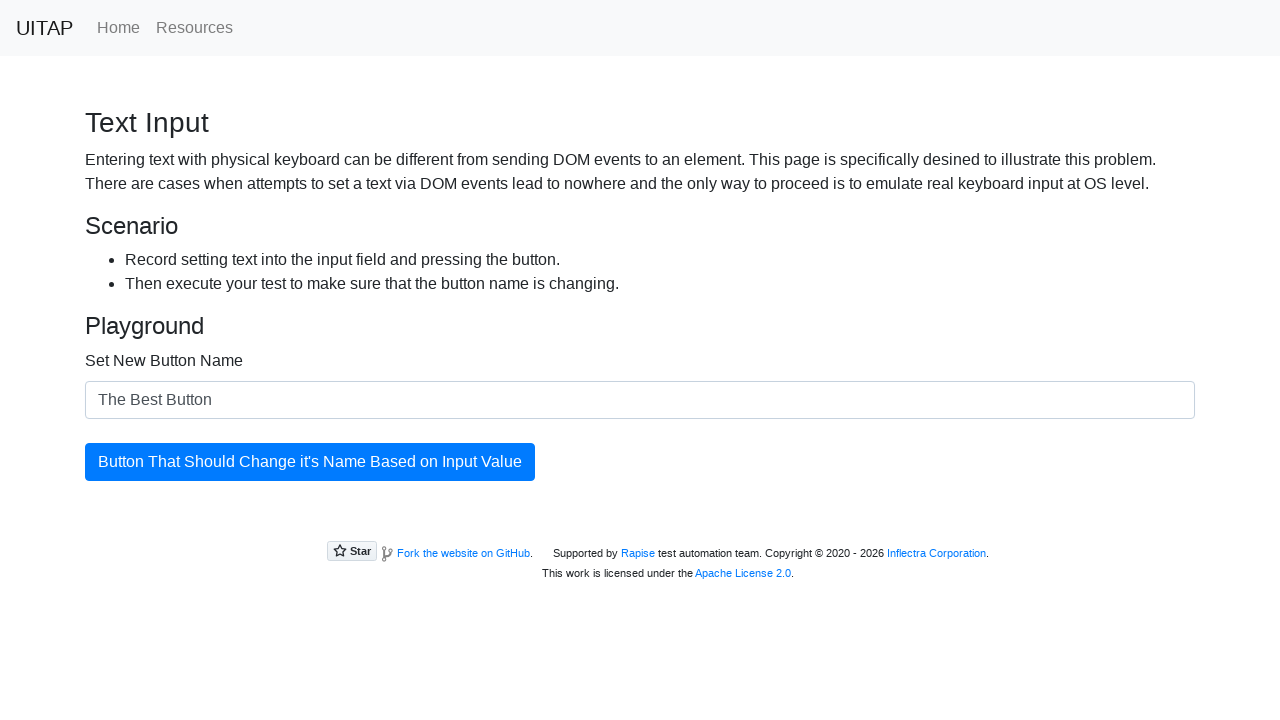

Clicked the updating button at (310, 462) on #updatingButton
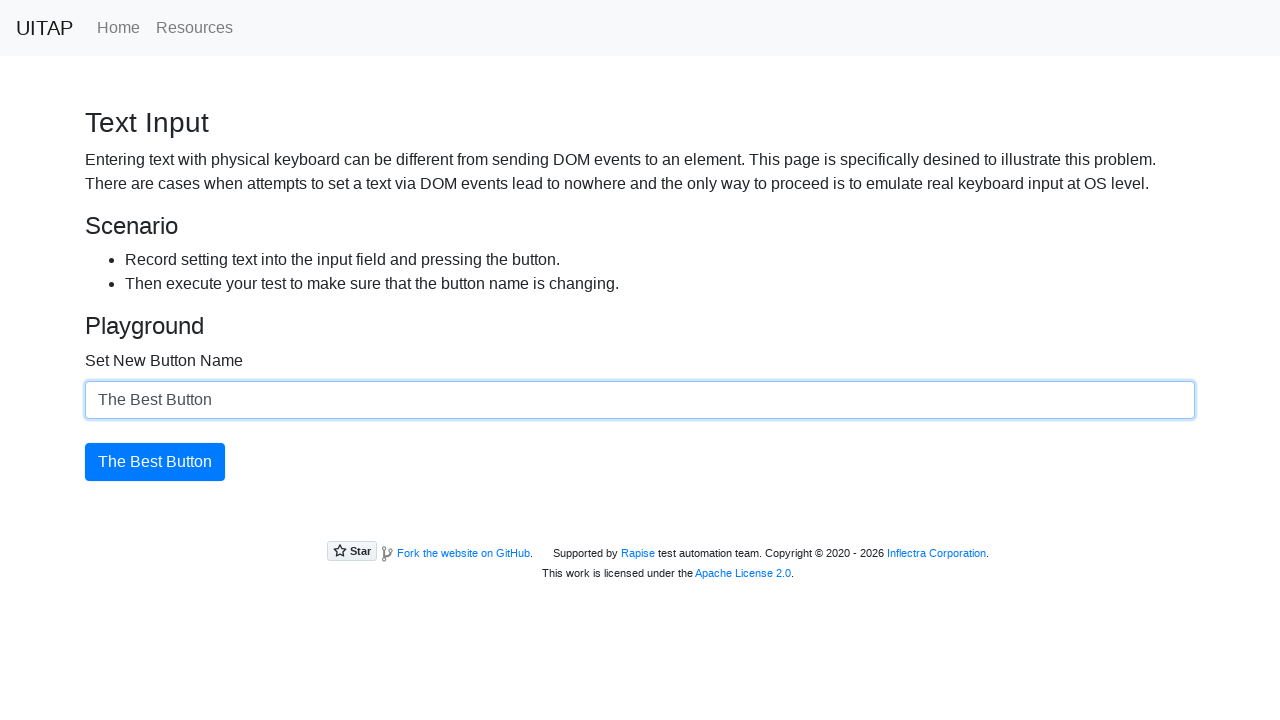

Verified button text updated to 'The Best Button'
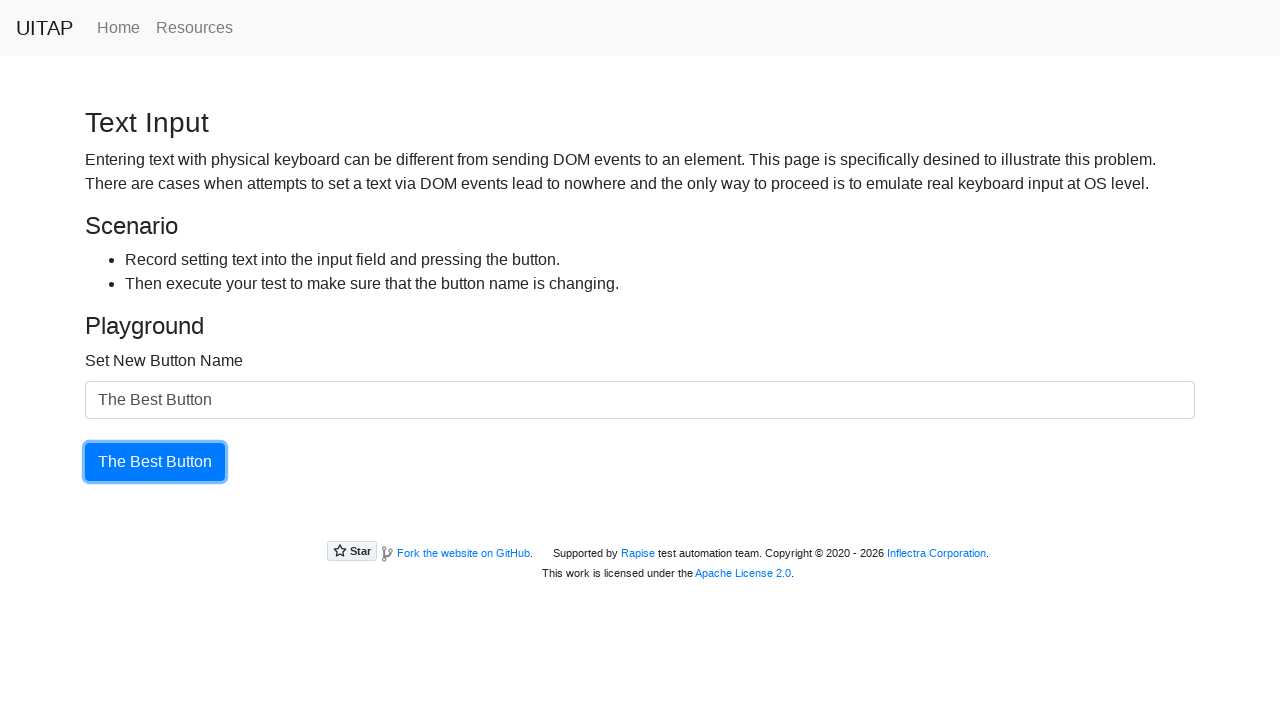

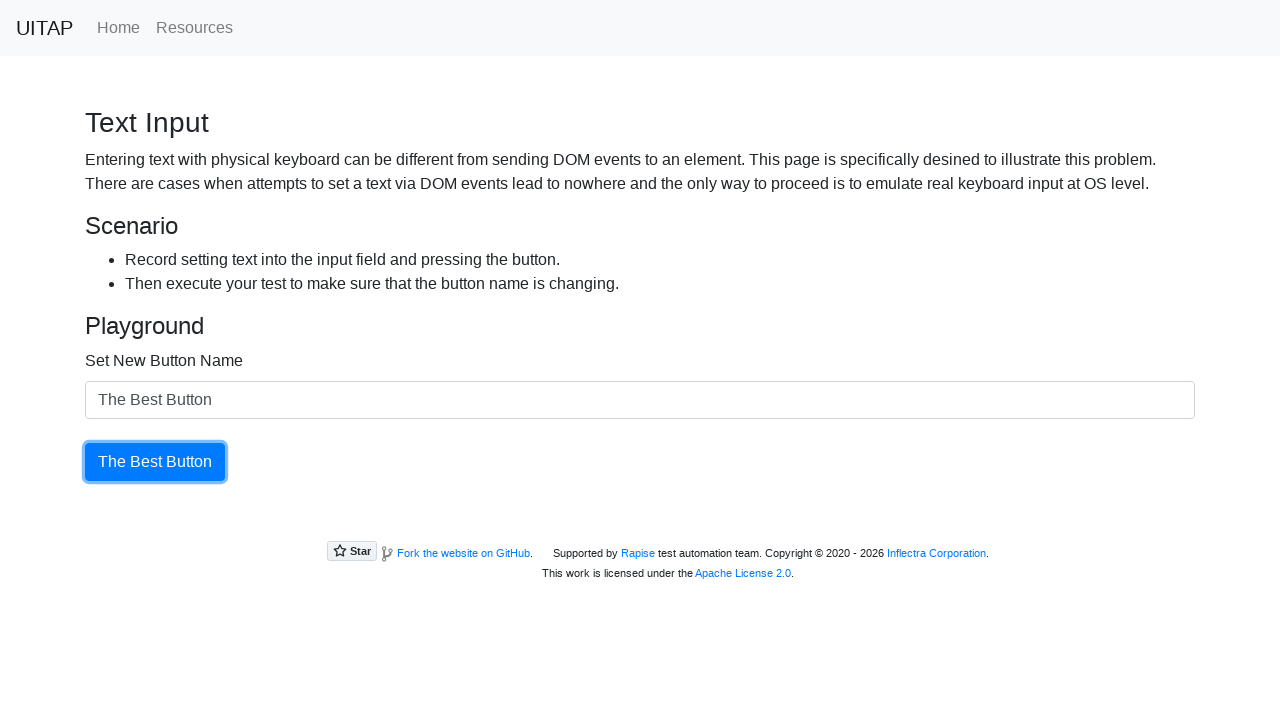